Tests iframe handling by navigating through nested iframes and interacting with an input field inside the inner iframe

Starting URL: https://demo.automationtesting.in/Frames.html

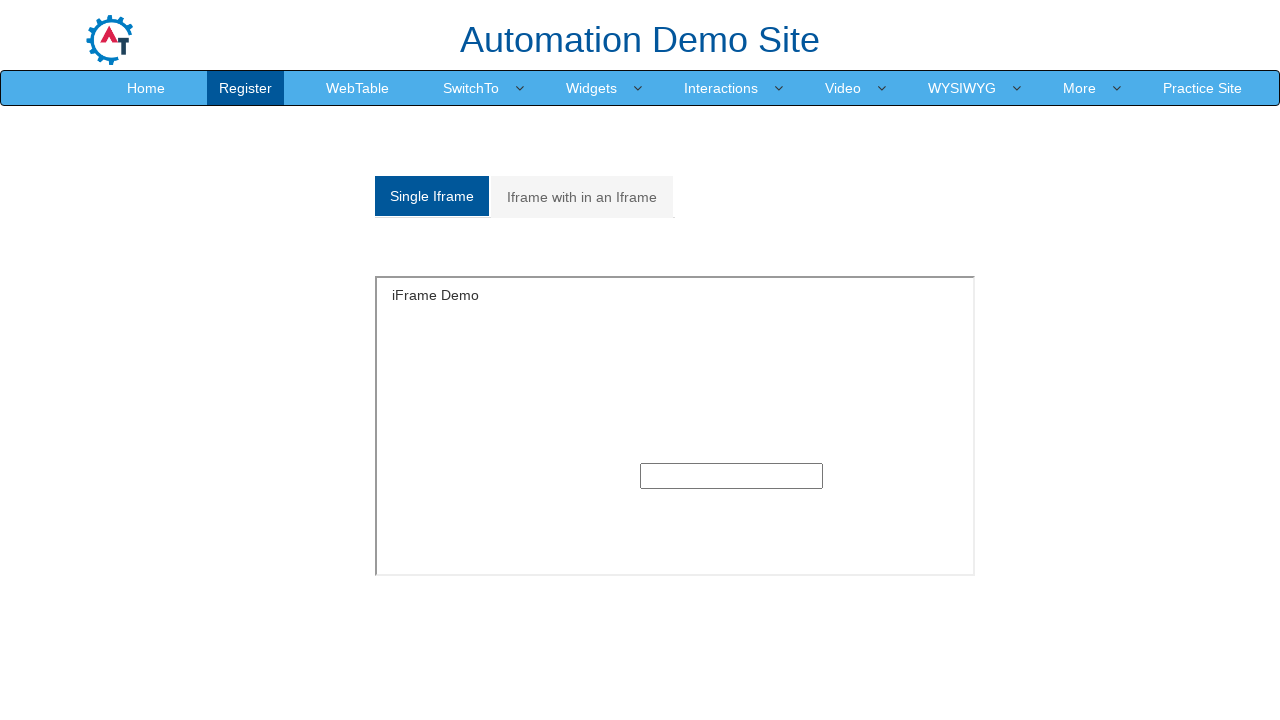

Clicked on 'Iframe with in an Iframe' tab at (582, 197) on xpath=//a[normalize-space()='Iframe with in an Iframe']
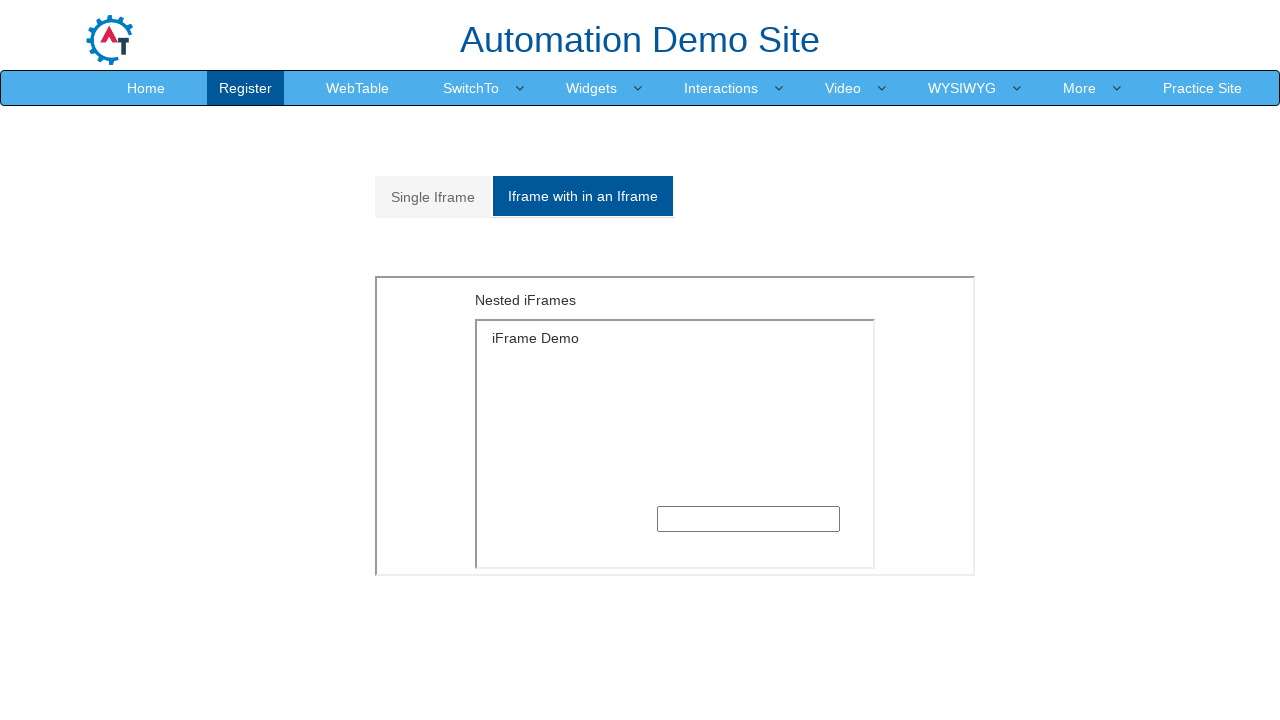

Located main/outer iframe with src='MultipleFrames.html'
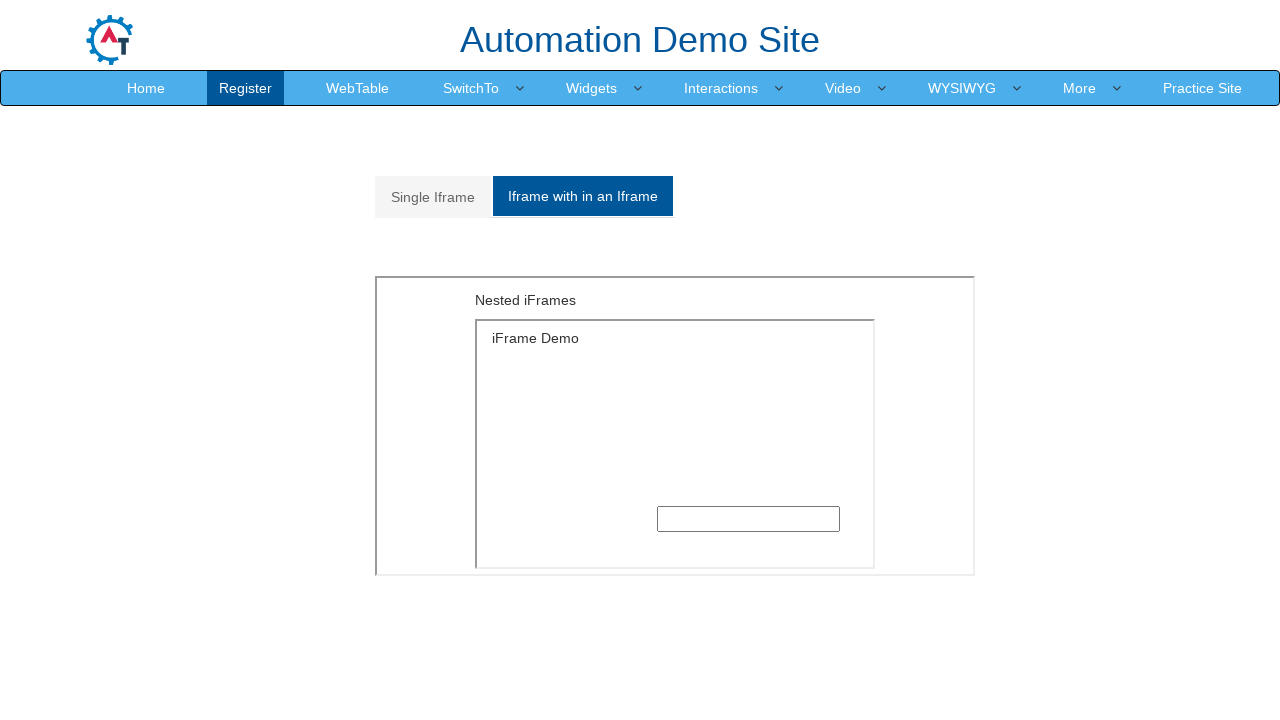

Located nested/inner iframe with src='SingleFrame.html'
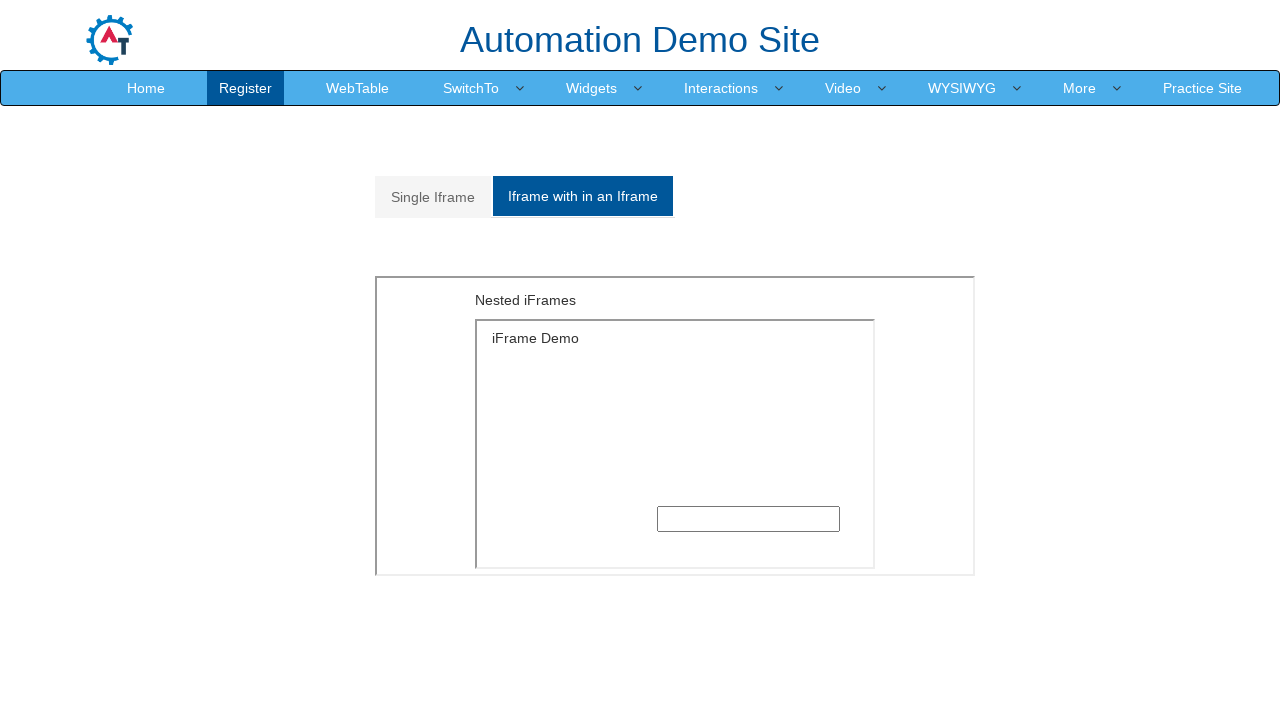

Filled input field in nested iframe with 'Hello' on xpath=//iframe[@src='MultipleFrames.html'] >> internal:control=enter-frame >> if
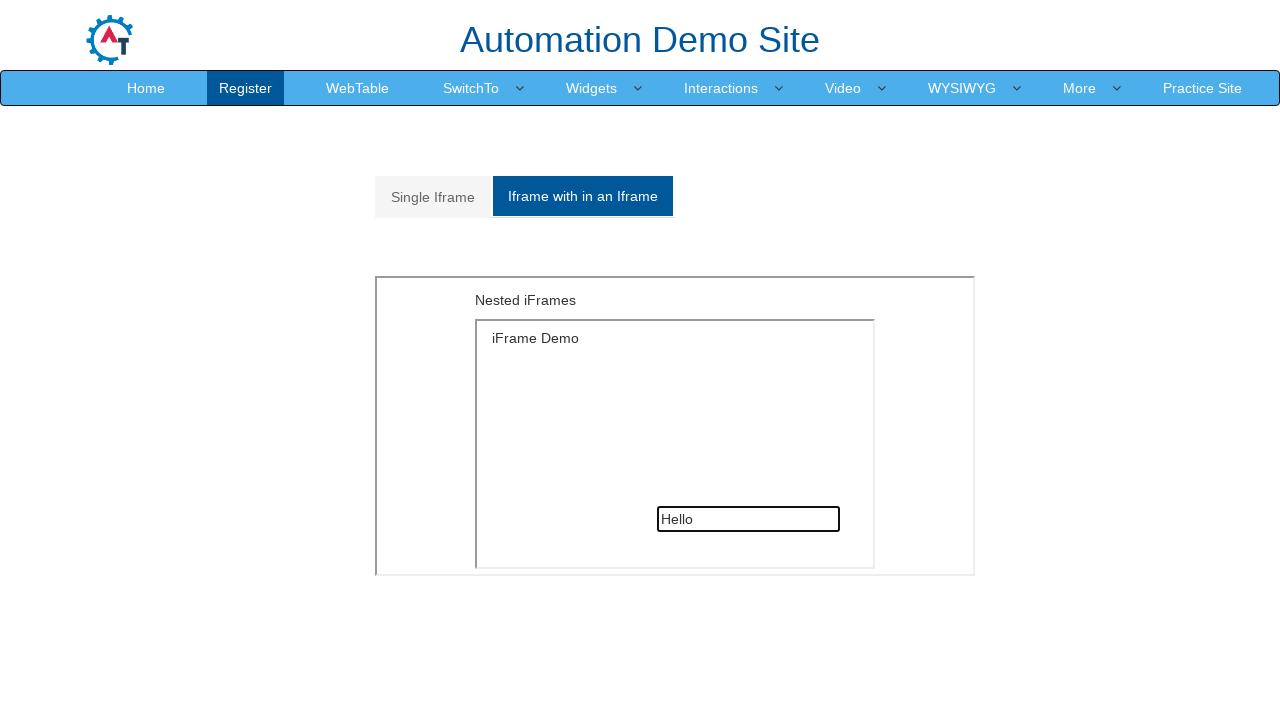

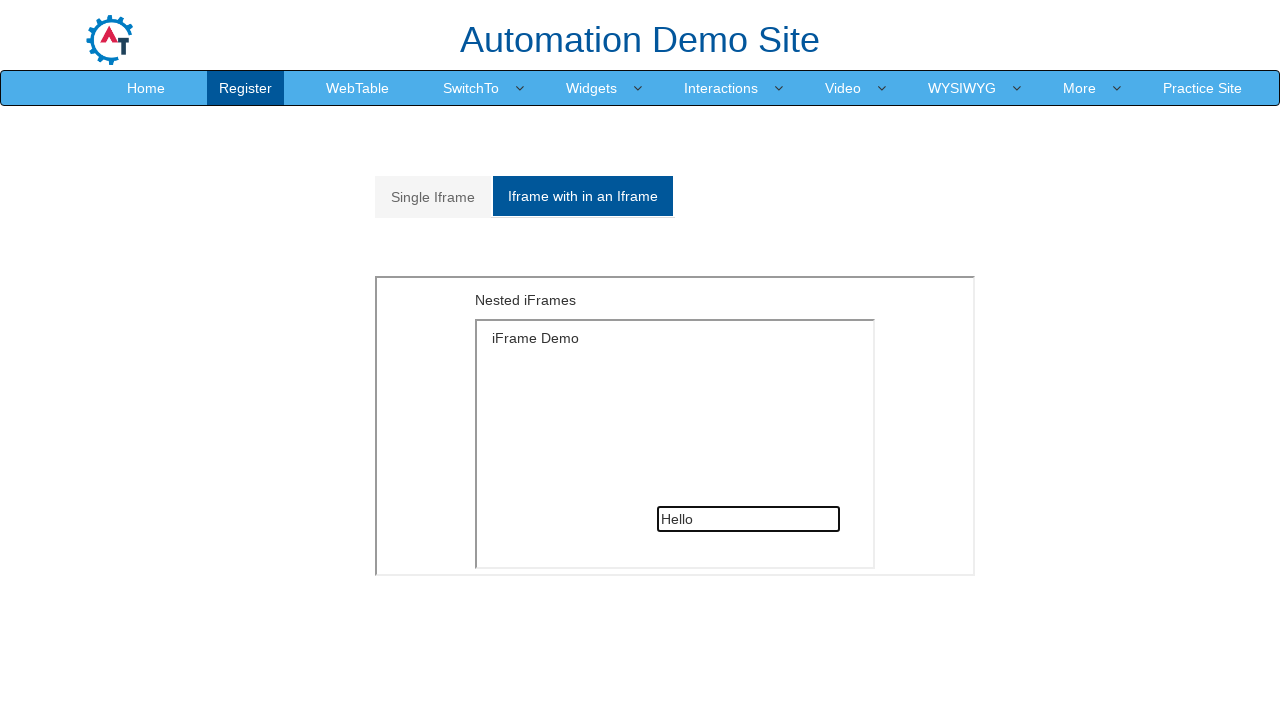